Tests that the JPetStore homepage loads correctly by verifying the page title and URL

Starting URL: https://jpetstore.aspectran.com/

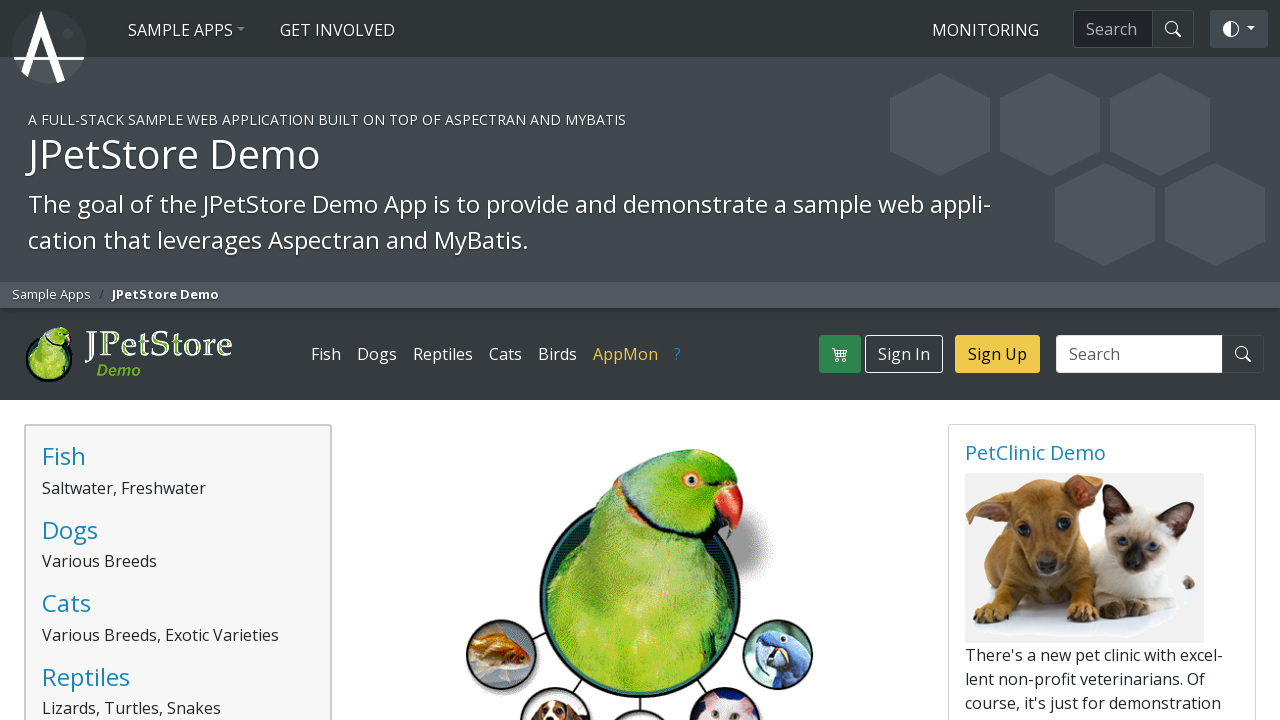

Navigated to JPetStore homepage
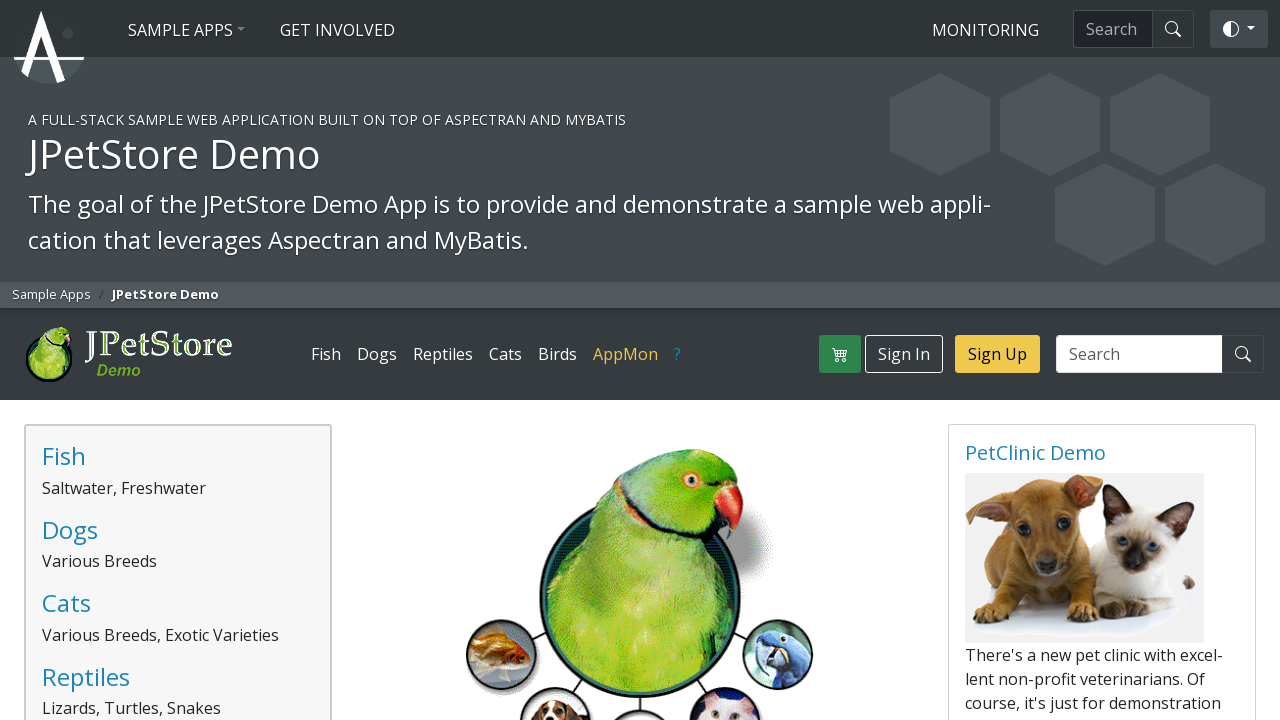

Verified page title is 'JPetStore Demo'
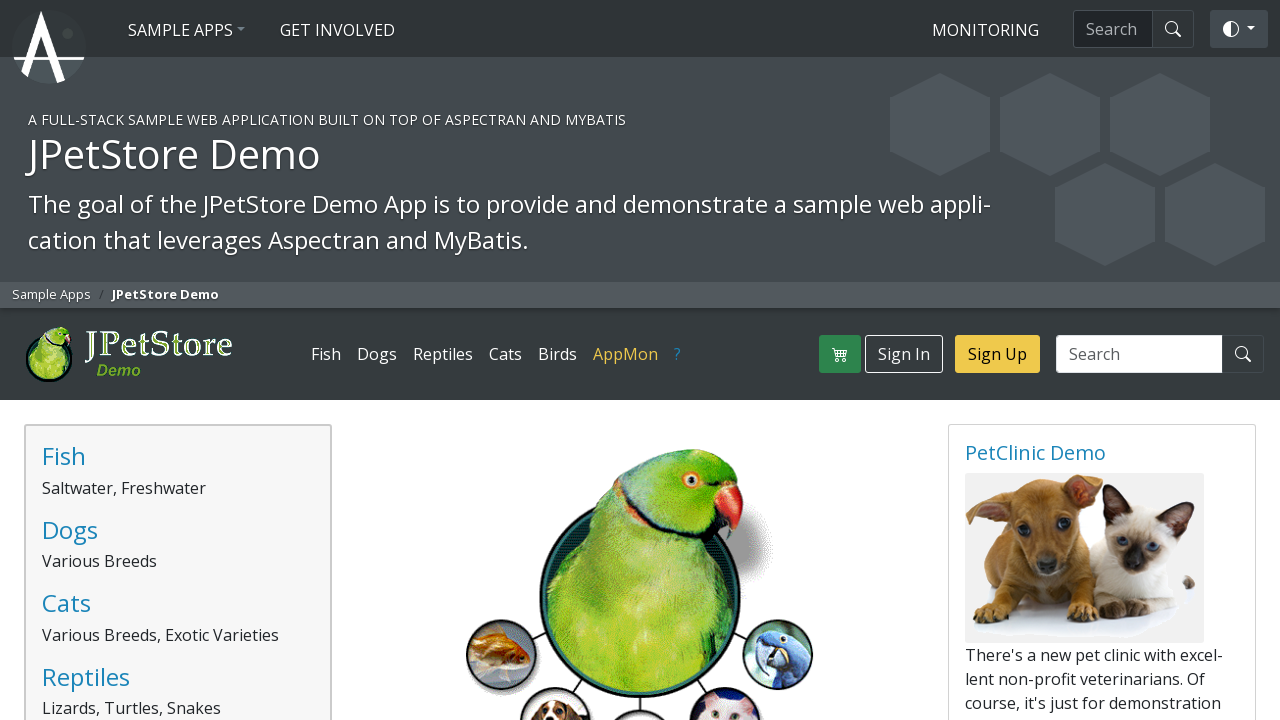

Verified URL contains 'jpetstore.aspectran.com'
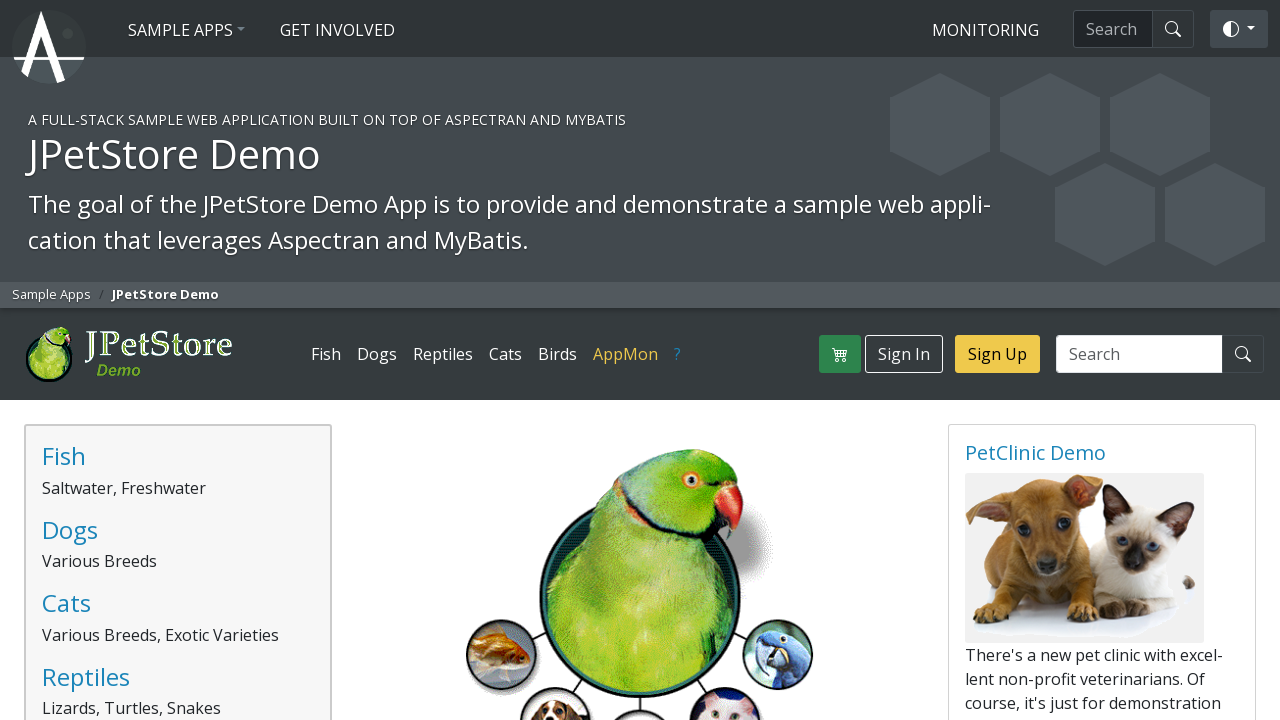

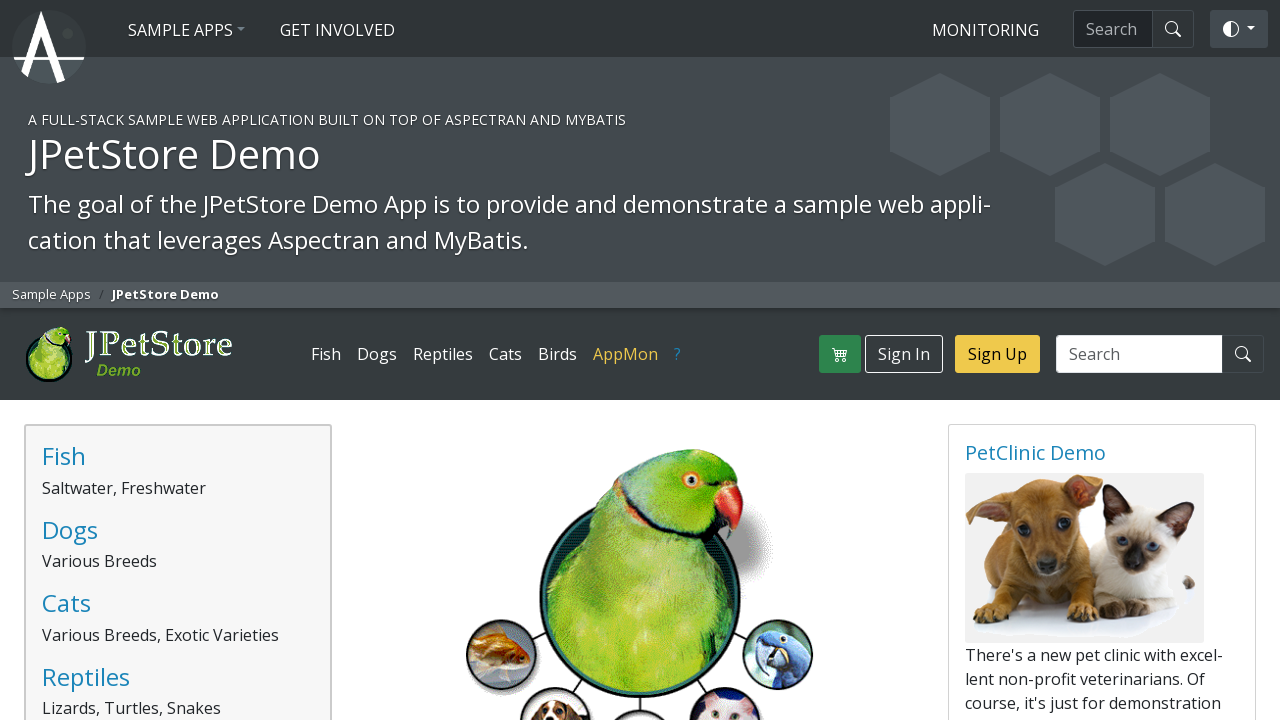